Tests radio button functionality by clicking through three different radio button options in sequence to verify they can be selected

Starting URL: https://formy-project.herokuapp.com/radiobutton

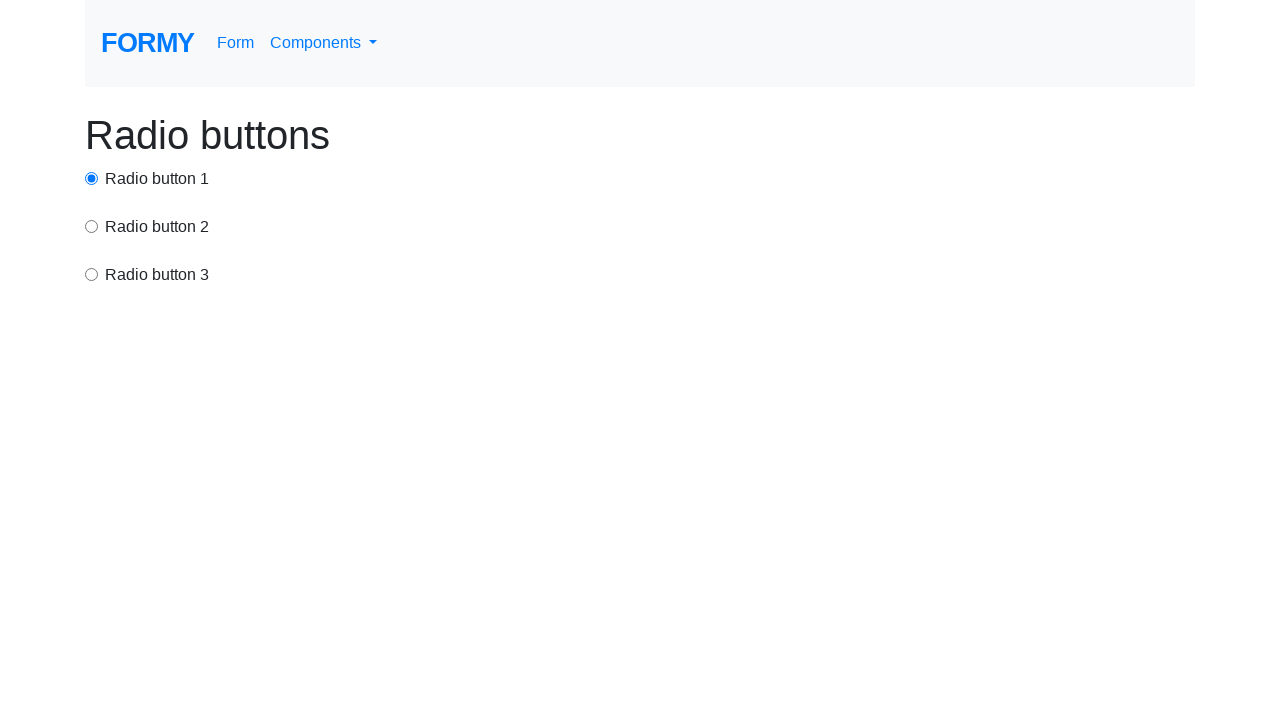

Clicked radio button option 3 at (92, 274) on input[value='option3']
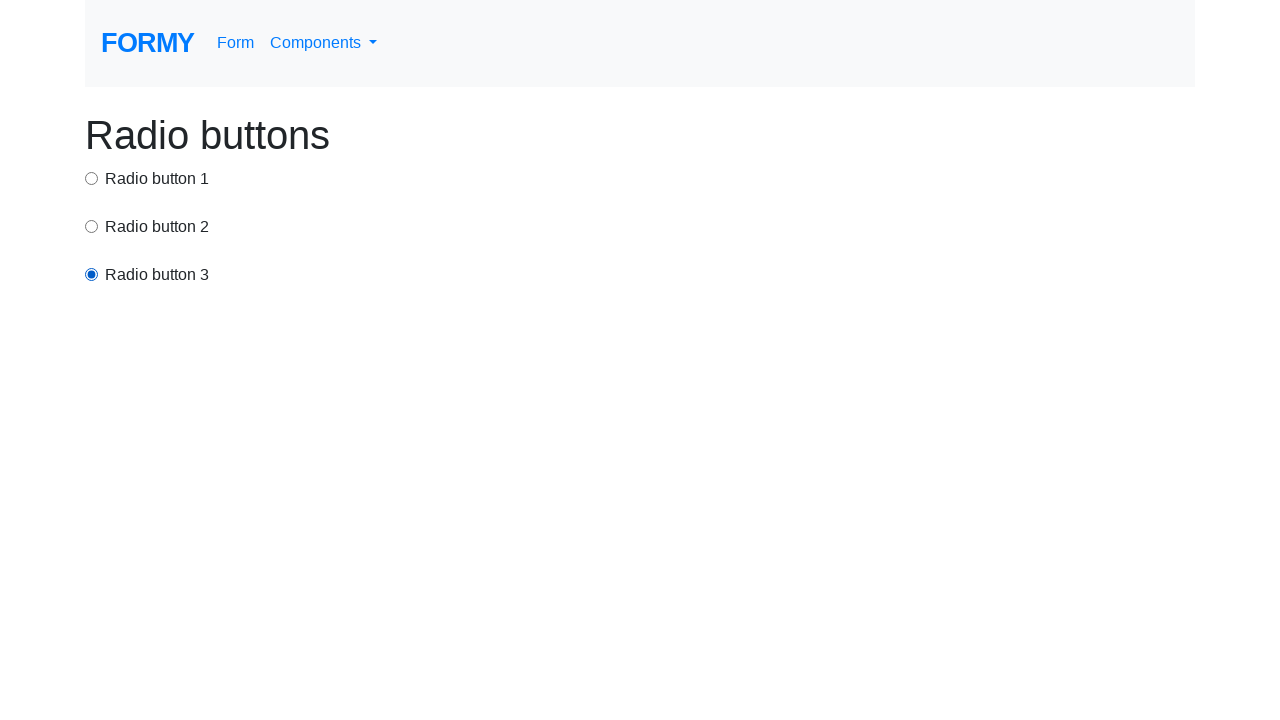

Clicked radio button option 2 at (92, 226) on input[value='option2']
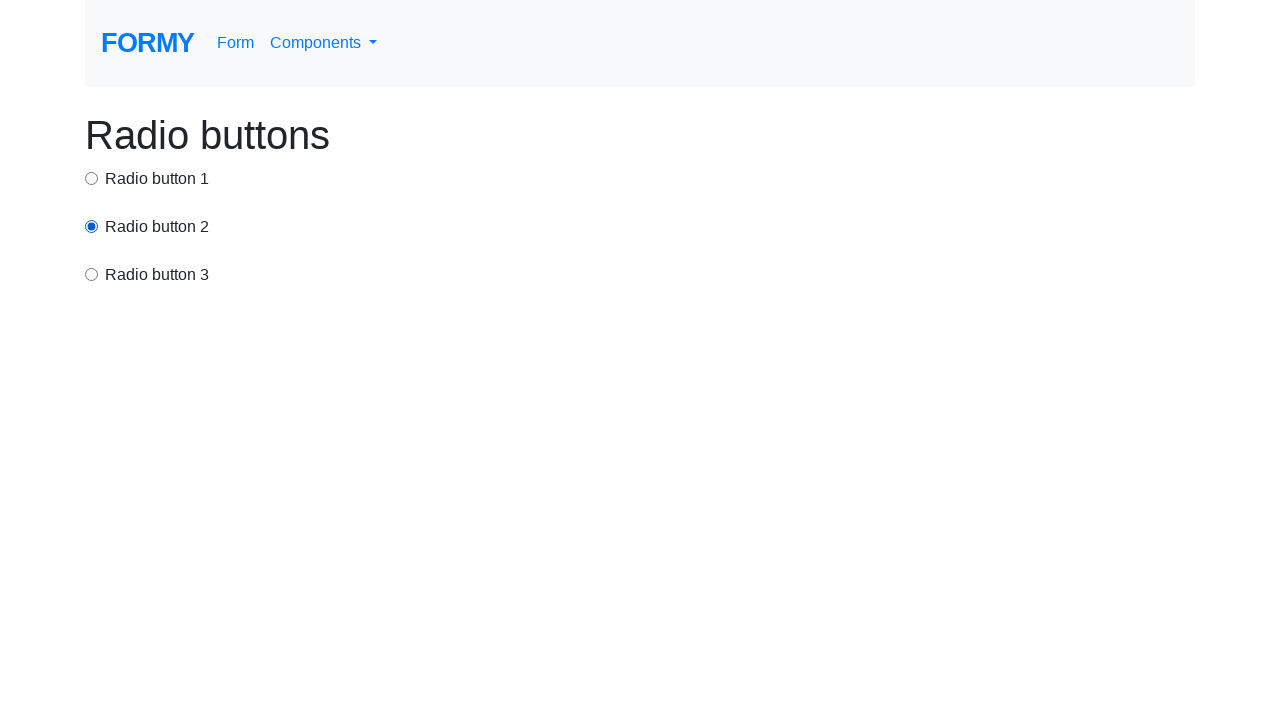

Clicked radio button option 1 at (92, 178) on input#radio-button-1
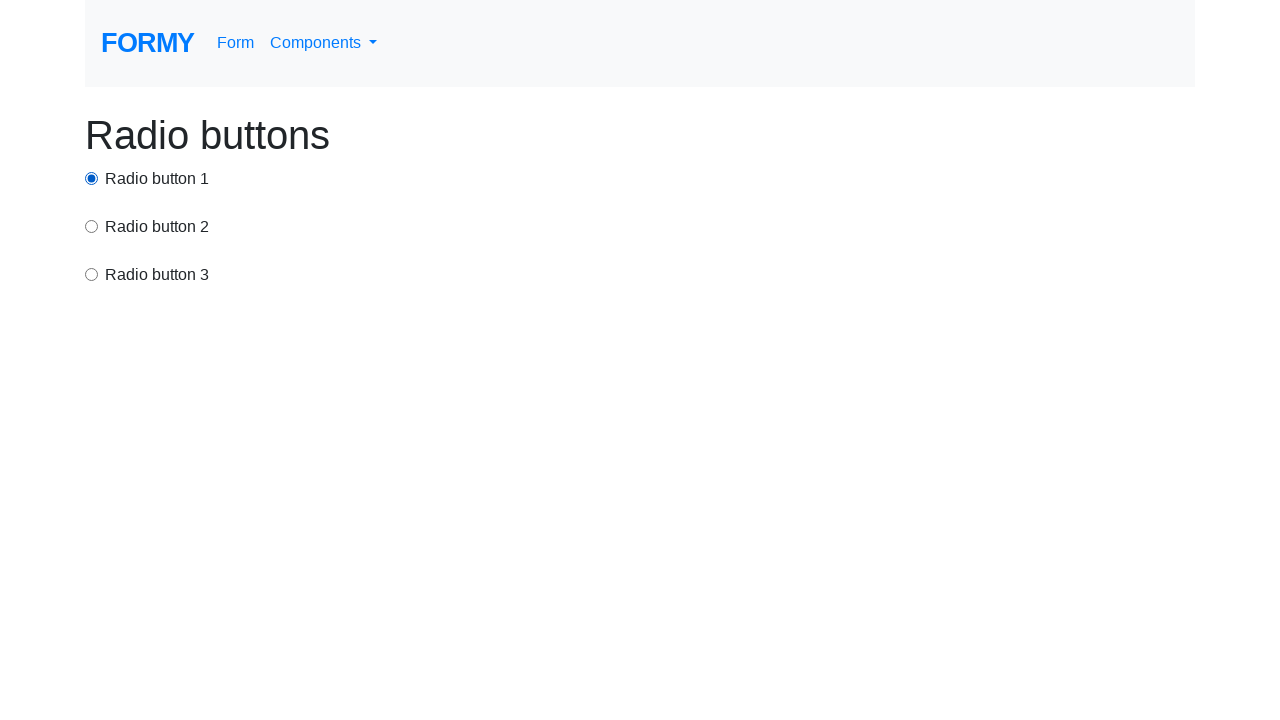

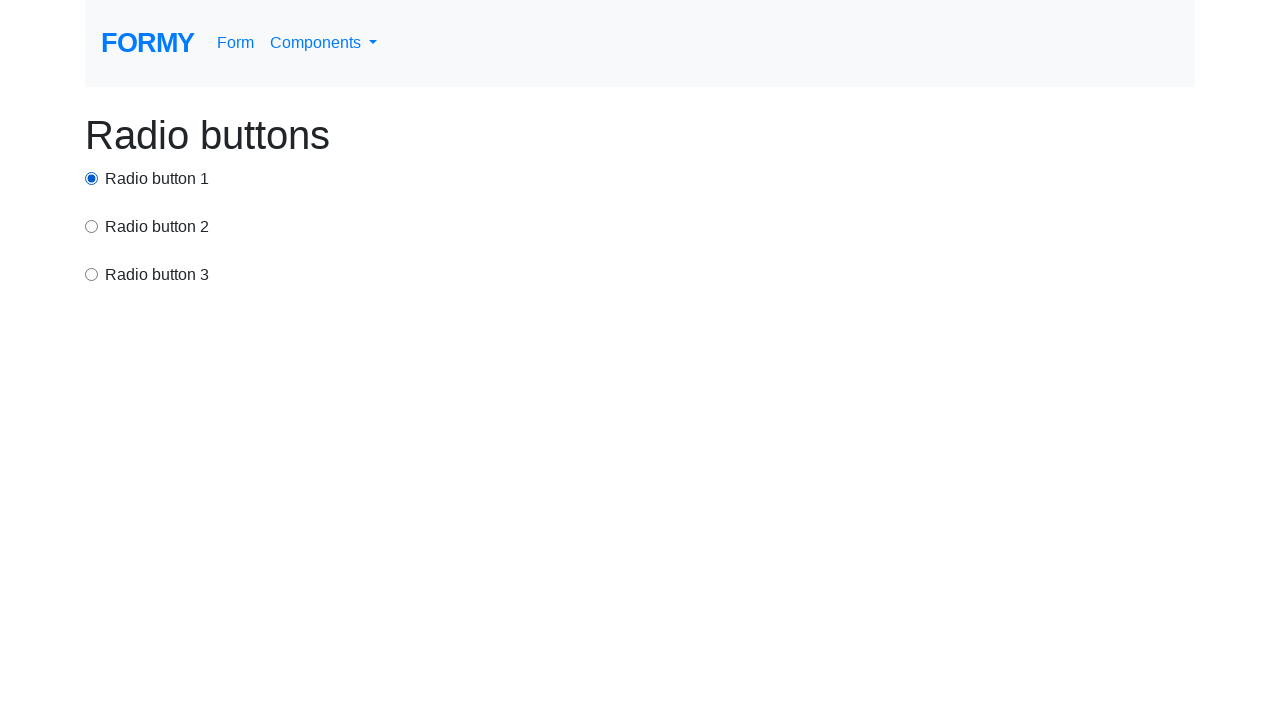